Tests the TodoMVC demo app by adding three todo items (sleep, code, eat) and marking all of them as completed.

Starting URL: https://demo.playwright.dev/todomvc/#/

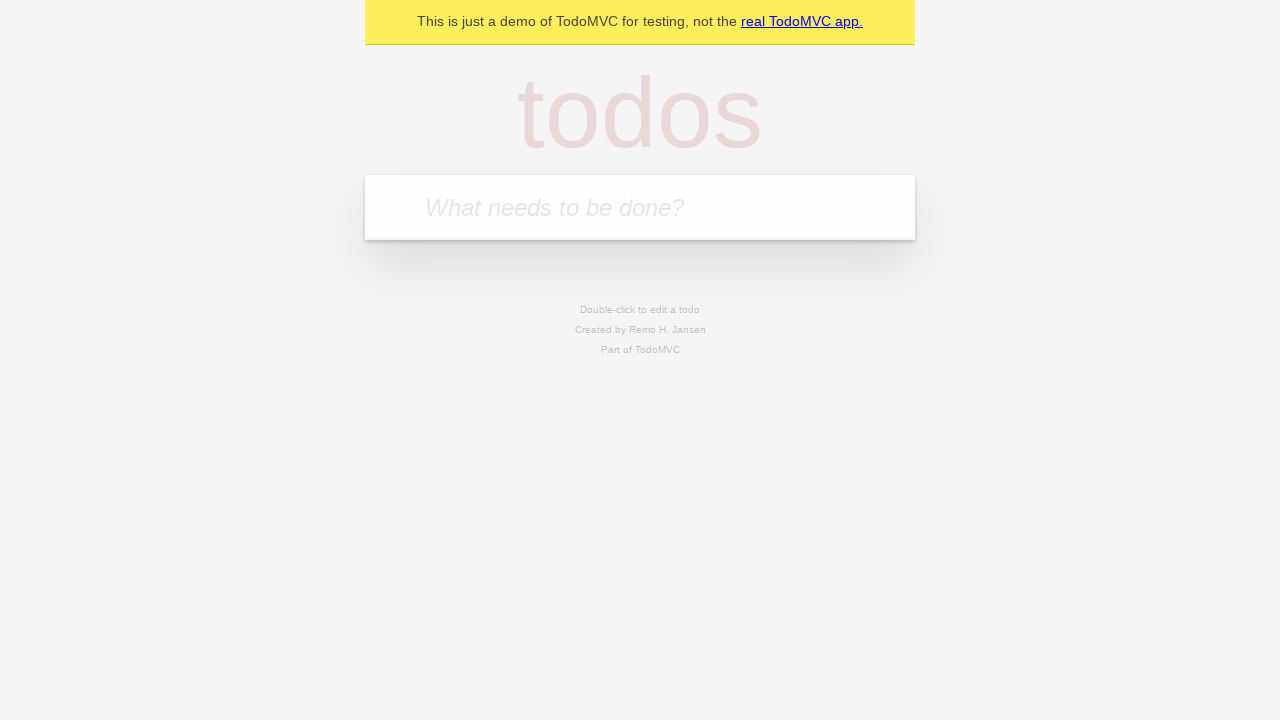

Located the new todo input field
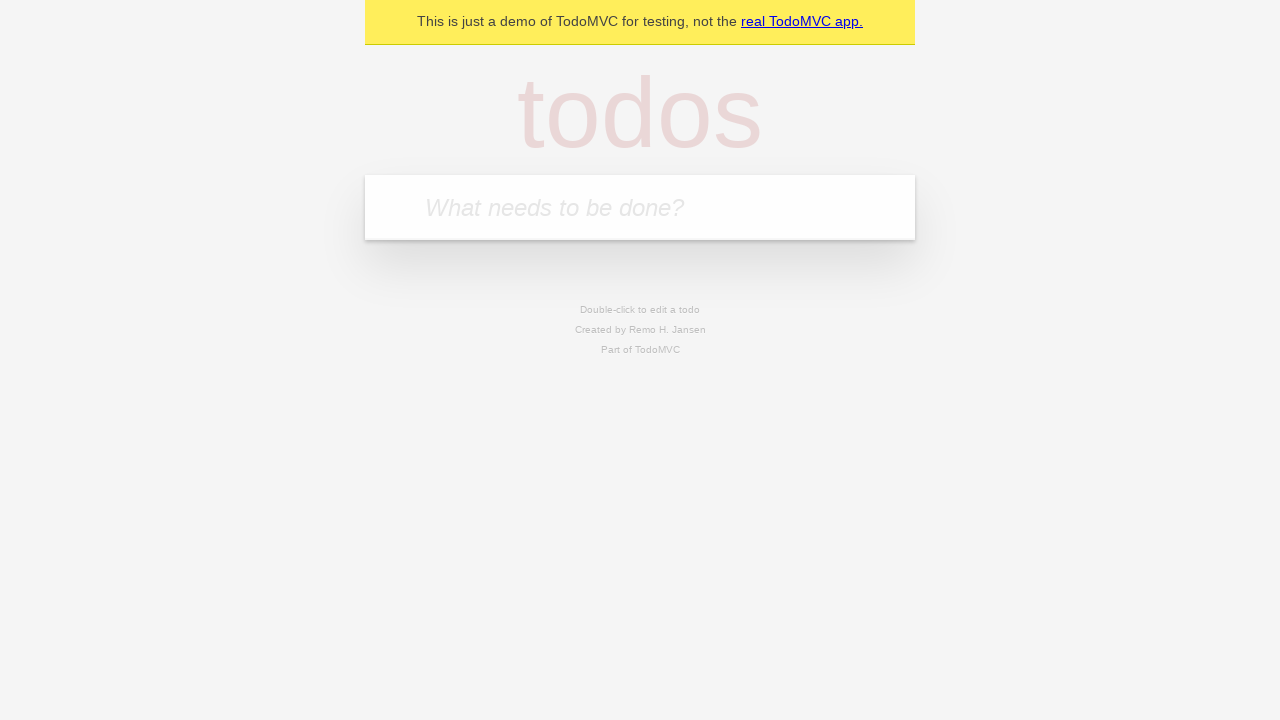

Filled new todo input with 'sleep' on .new-todo
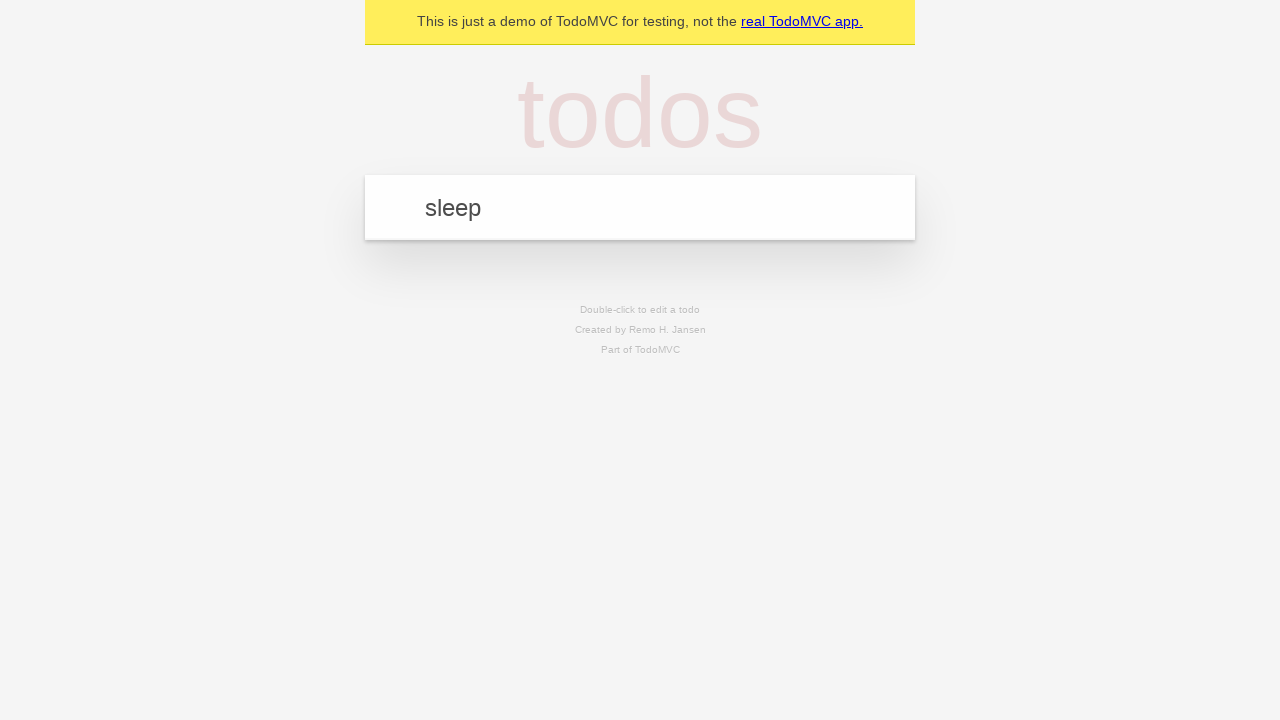

Pressed Enter to add 'sleep' todo on .new-todo
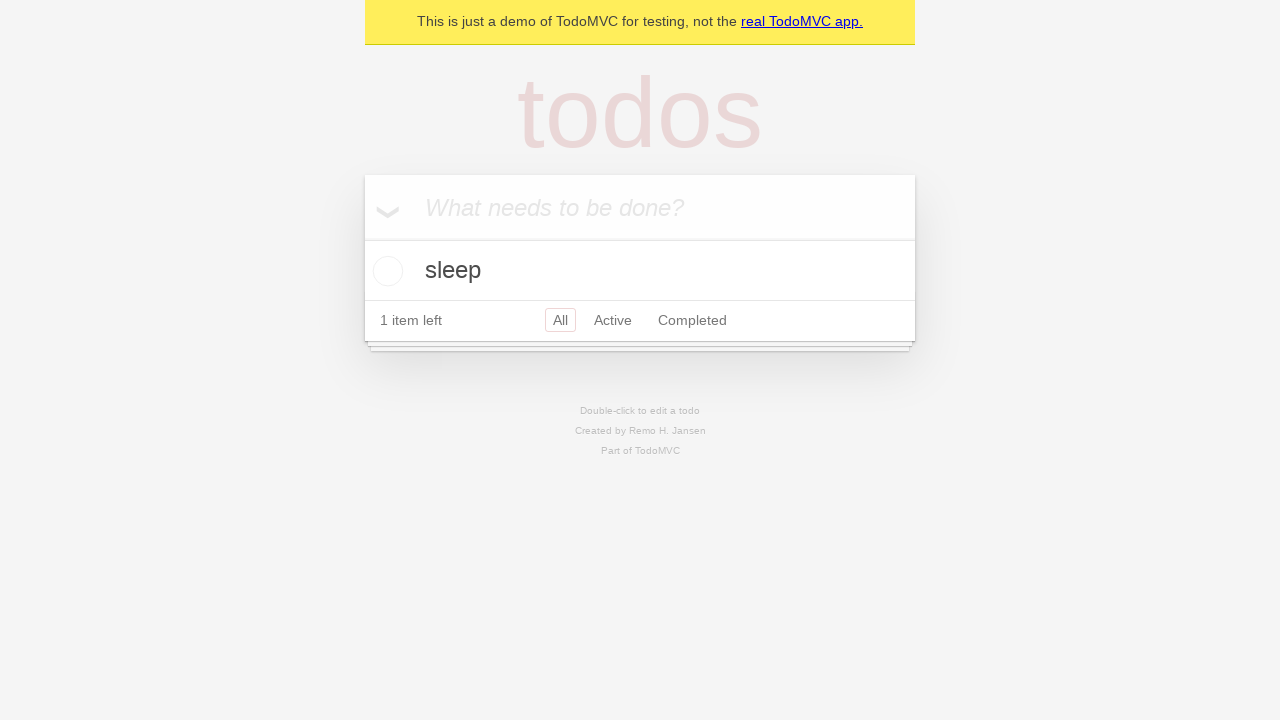

Filled new todo input with 'code' on .new-todo
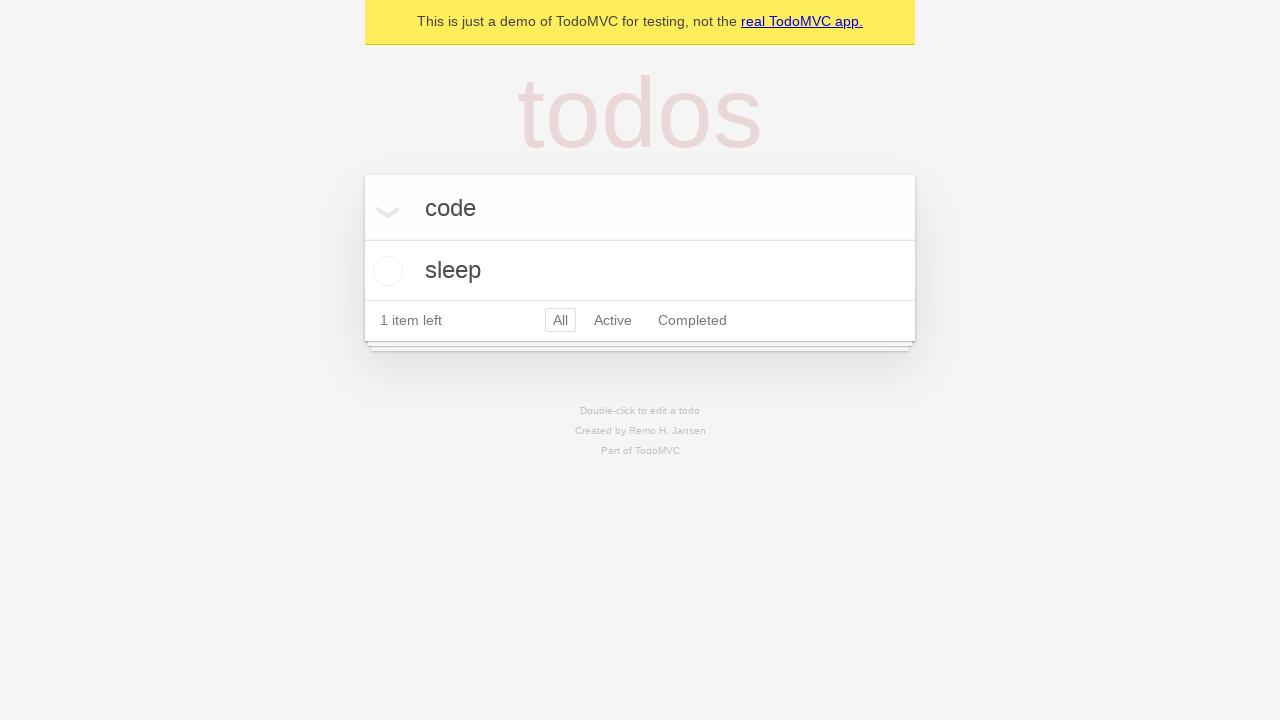

Pressed Enter to add 'code' todo on .new-todo
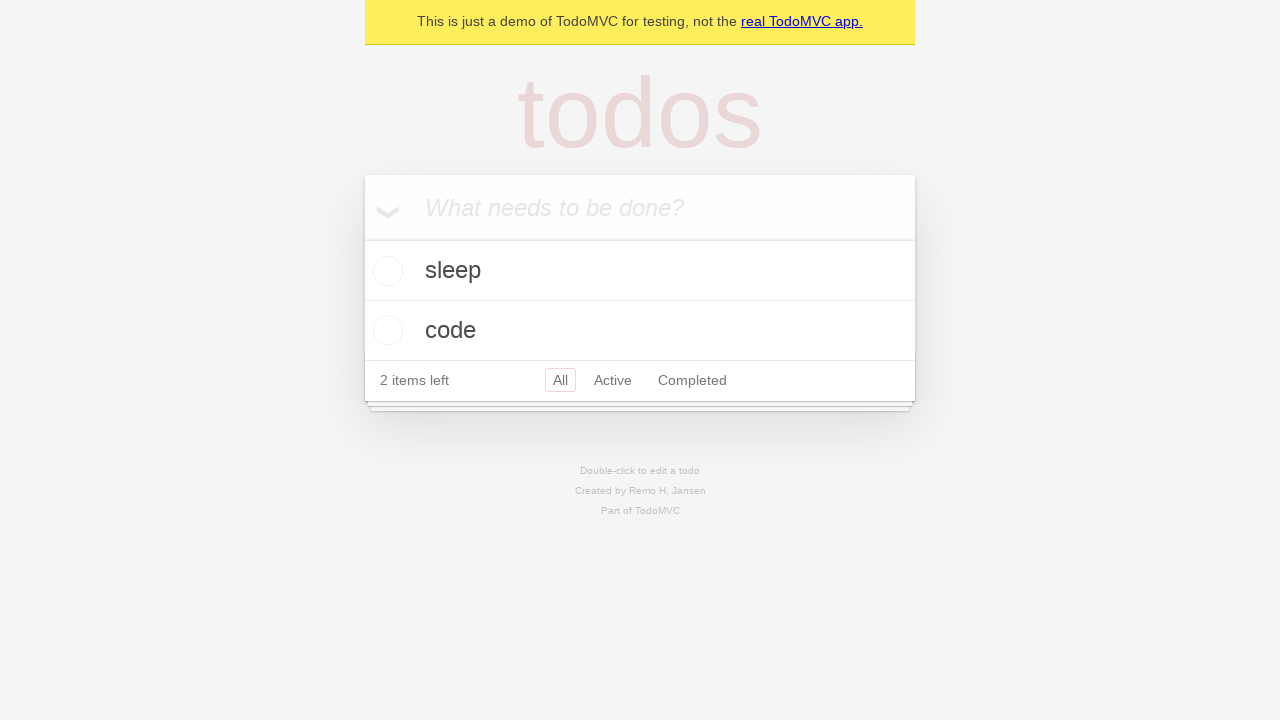

Filled new todo input with 'eat' on .new-todo
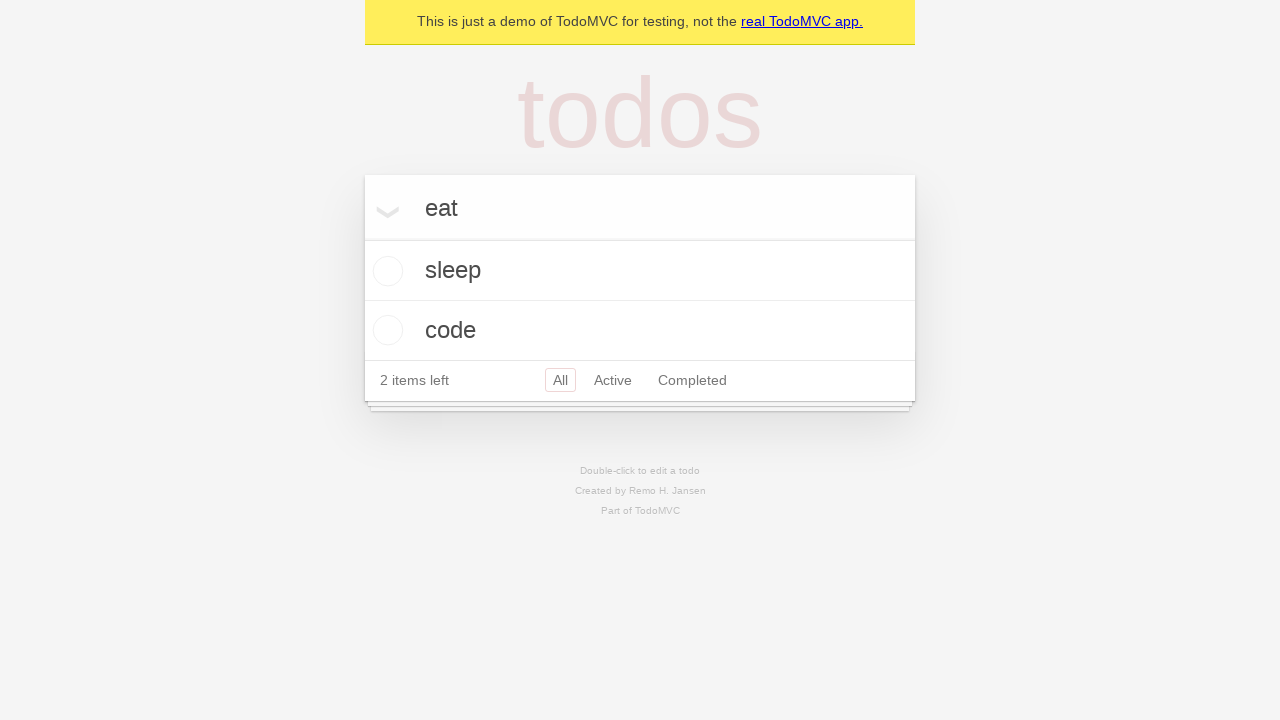

Pressed Enter to add 'eat' todo on .new-todo
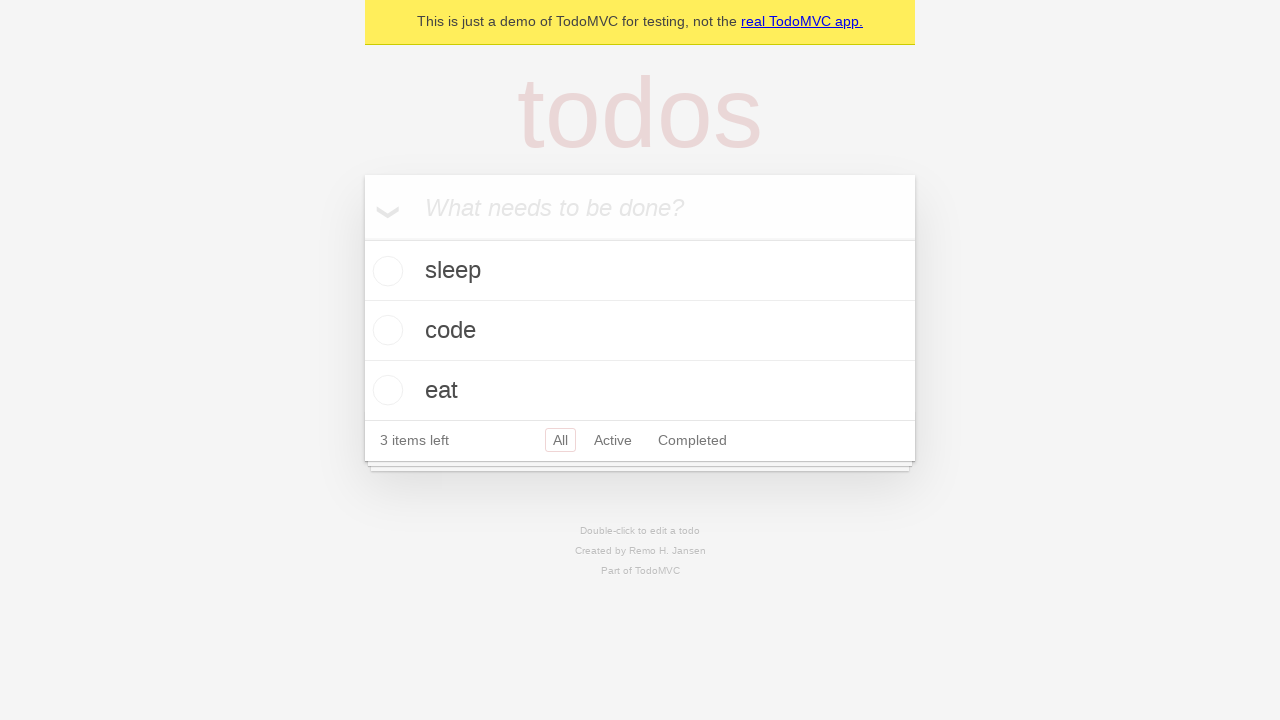

Marked 'code' todo as completed at (385, 330) on li >> internal:has-text="code"i >> internal:label="Toggle Todo"i
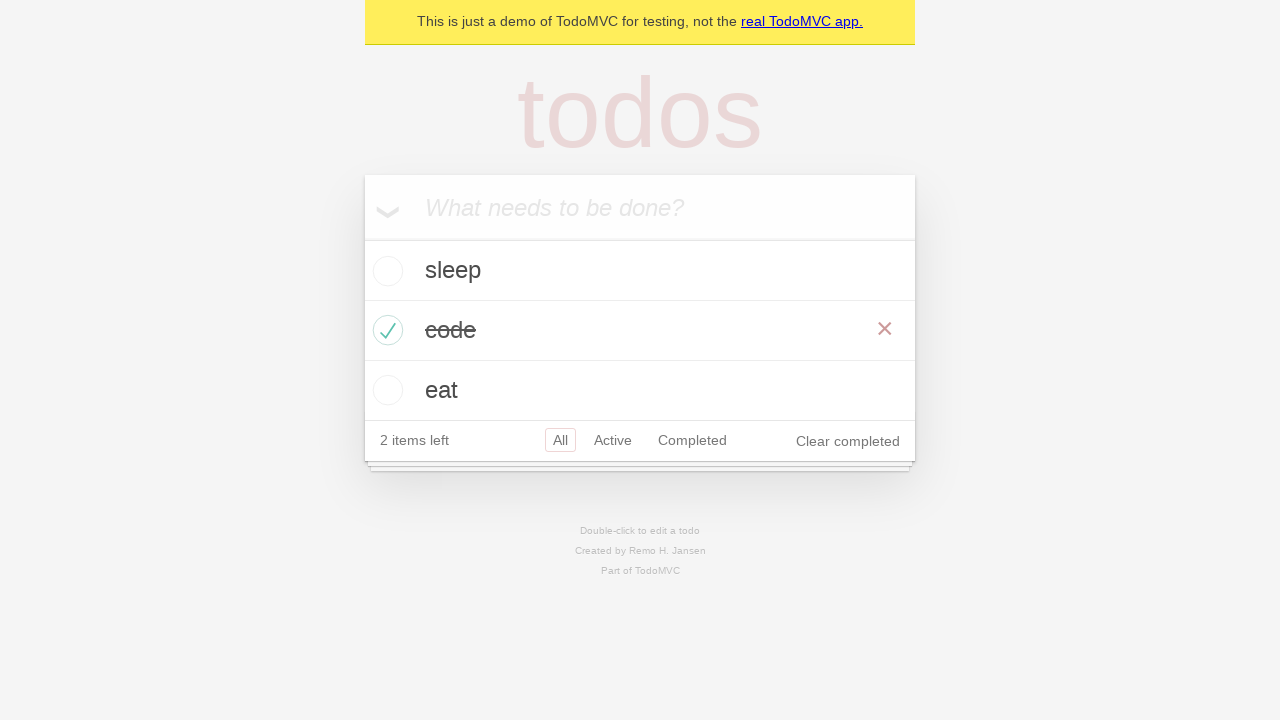

Marked 'sleep' todo as completed at (385, 271) on li >> internal:has-text="sleep"i >> internal:label="Toggle Todo"i
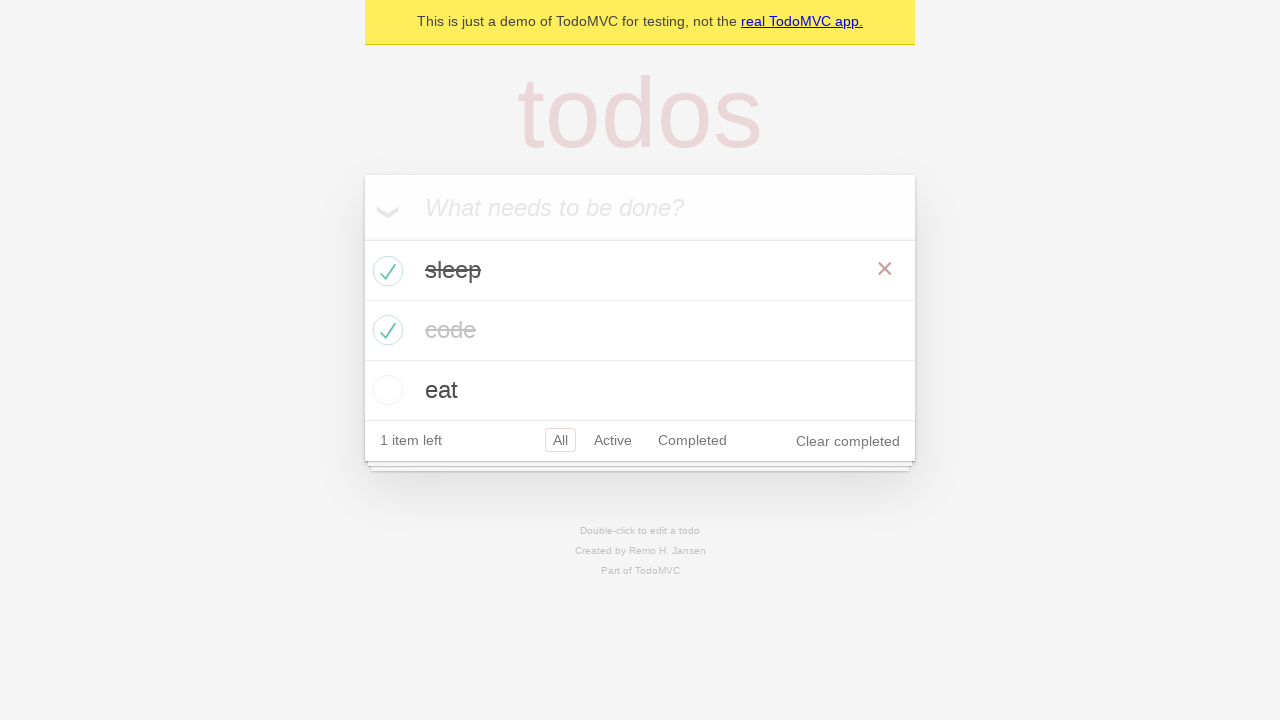

Marked 'eat' todo as completed at (385, 390) on li >> internal:has-text="eat"i >> internal:label="Toggle Todo"i
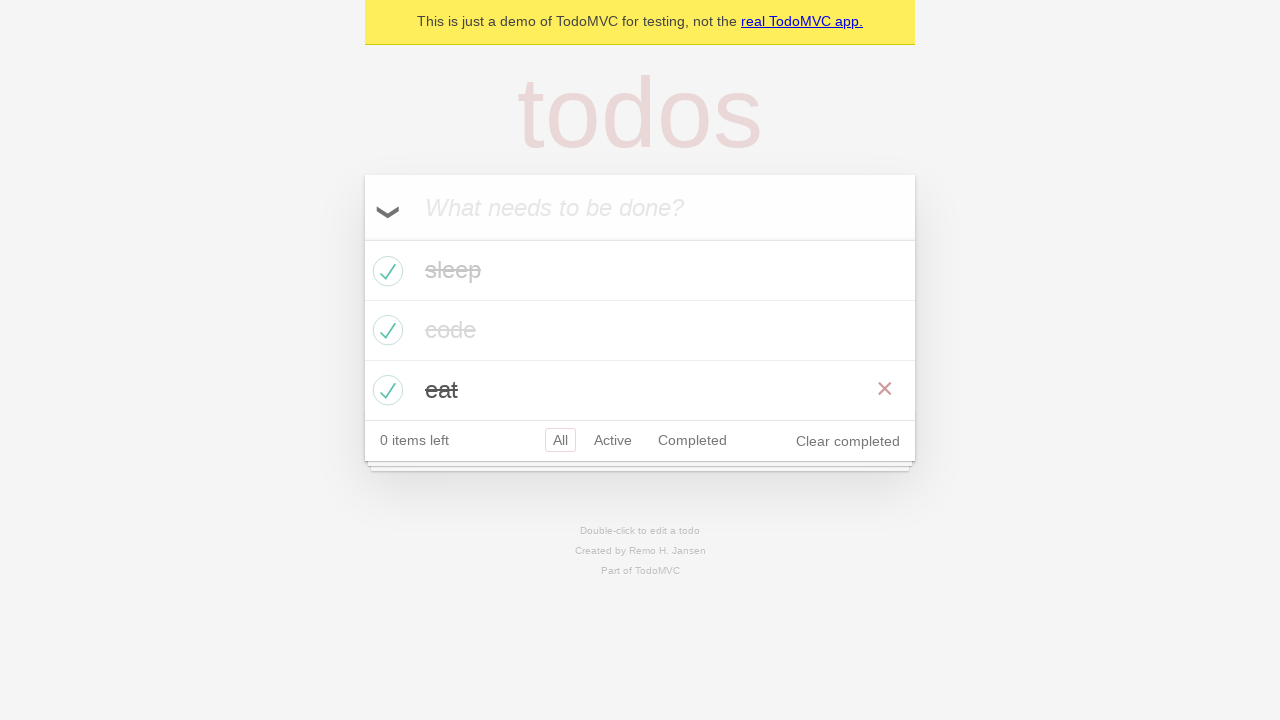

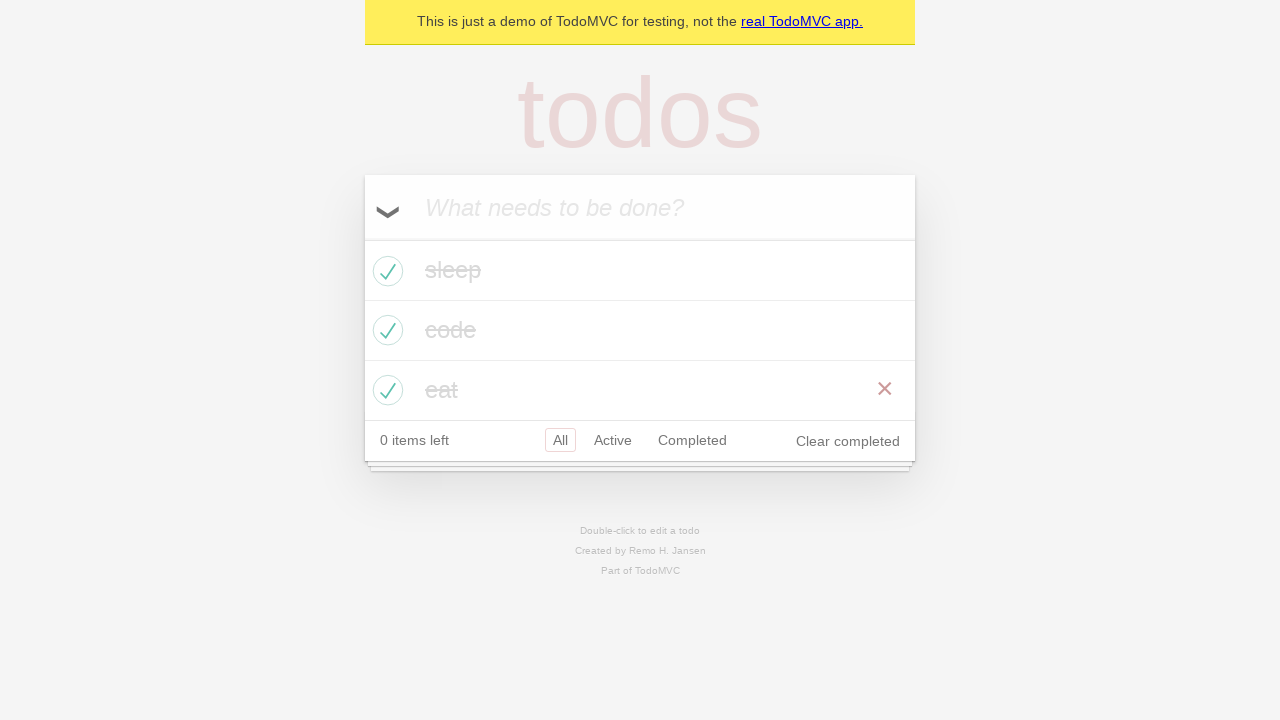